Tests navigation to alphabetical listing, clicks on letter M, and verifies MySQL language is listed

Starting URL: http://www.99-bottles-of-beer.net/

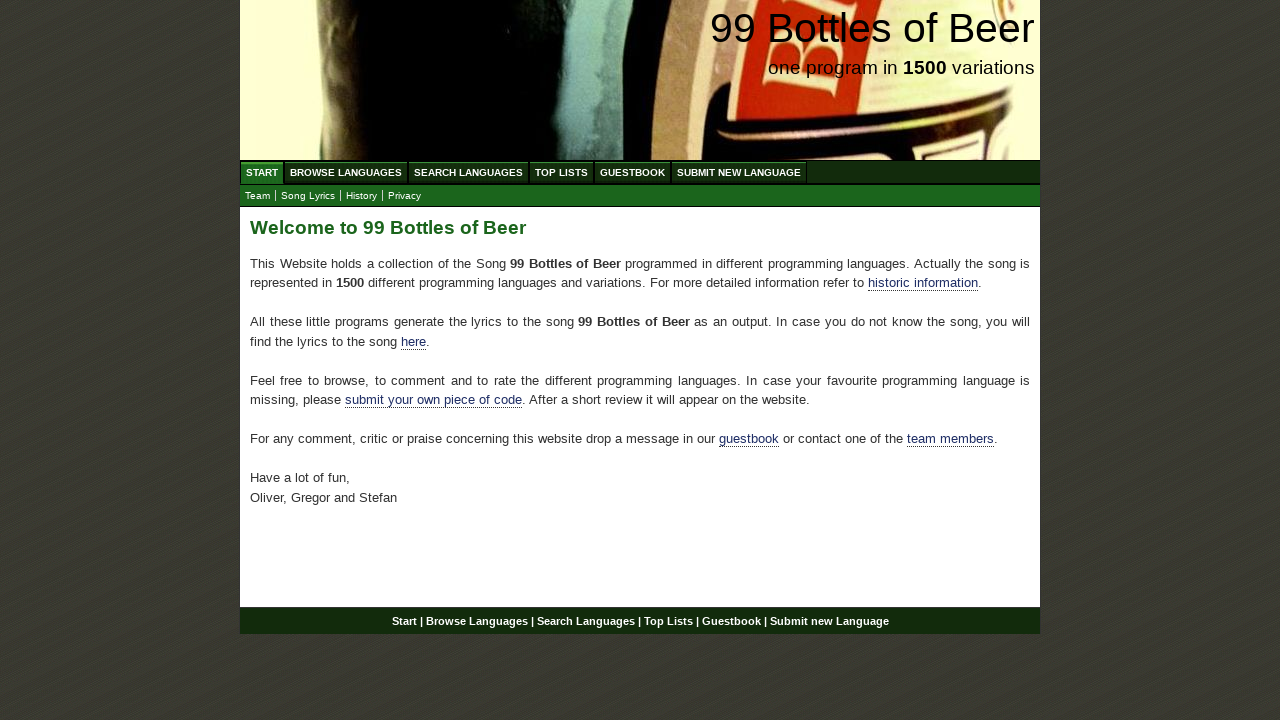

Clicked on 'Browse Languages' link to navigate to alphabetical listing at (346, 172) on a[href='/abc.html']
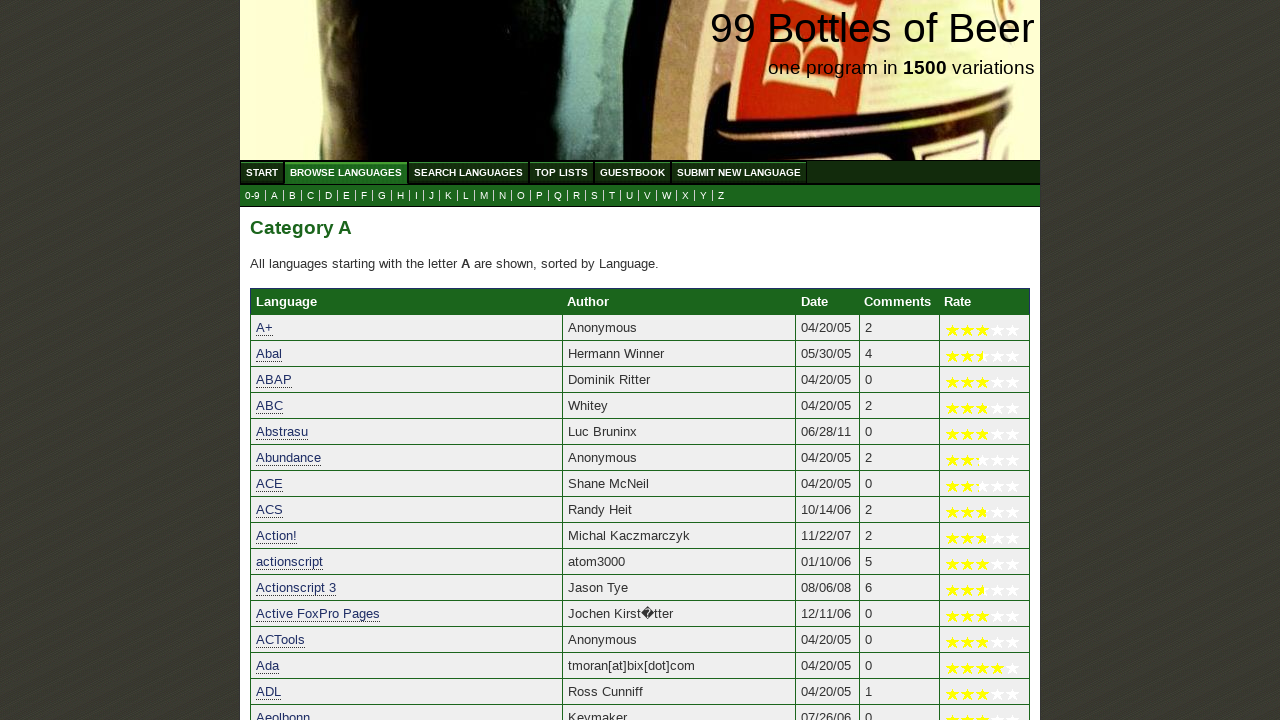

Clicked on letter M link to view languages starting with M at (484, 196) on a[href='m.html']
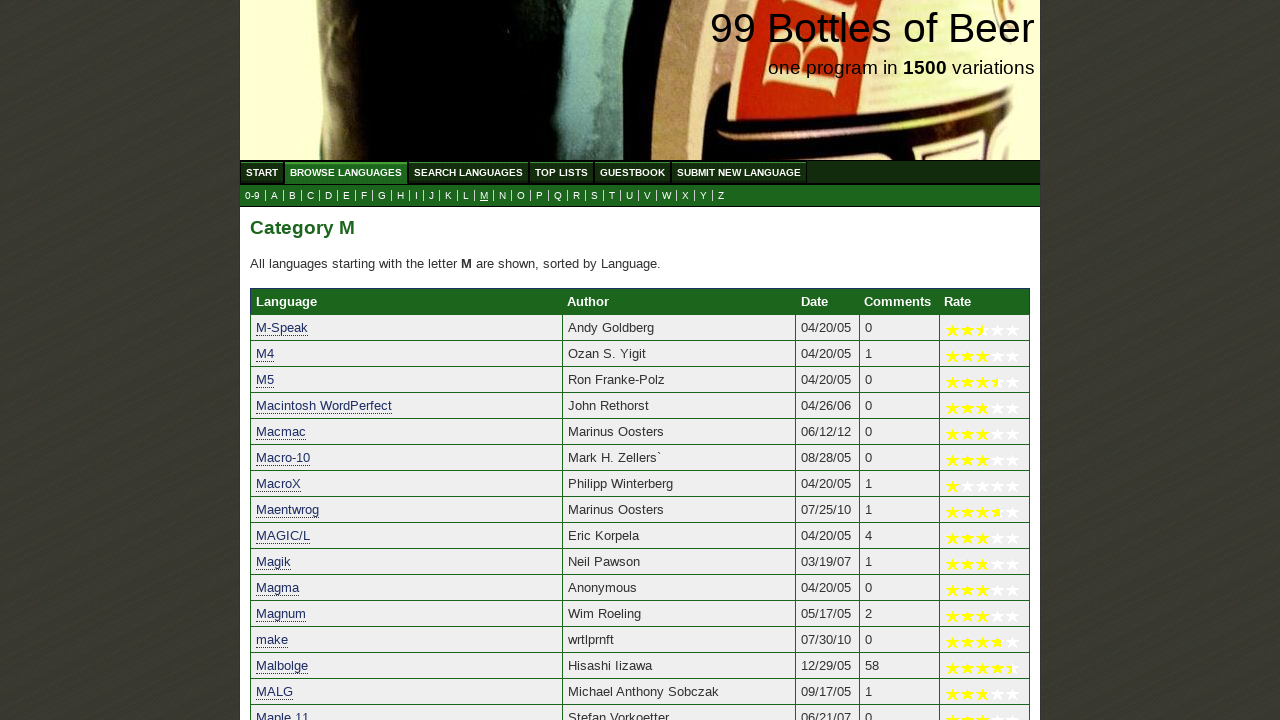

Verified MySQL language link is visible on the page
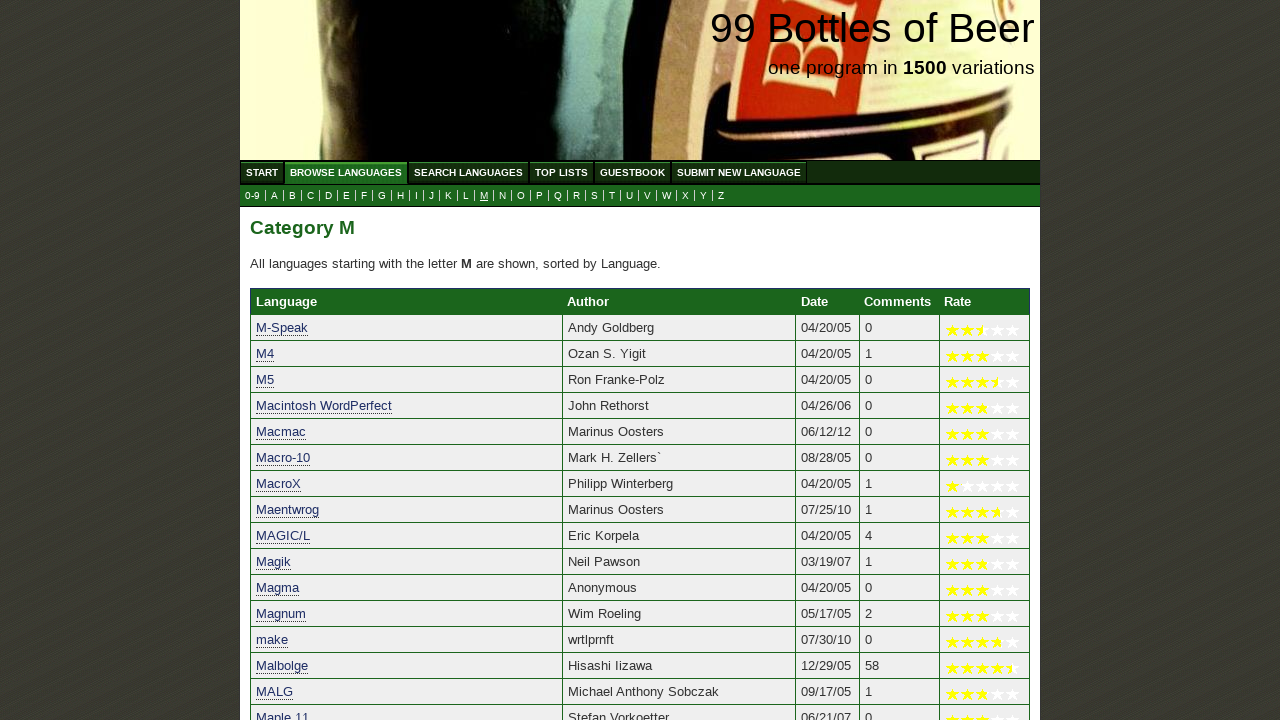

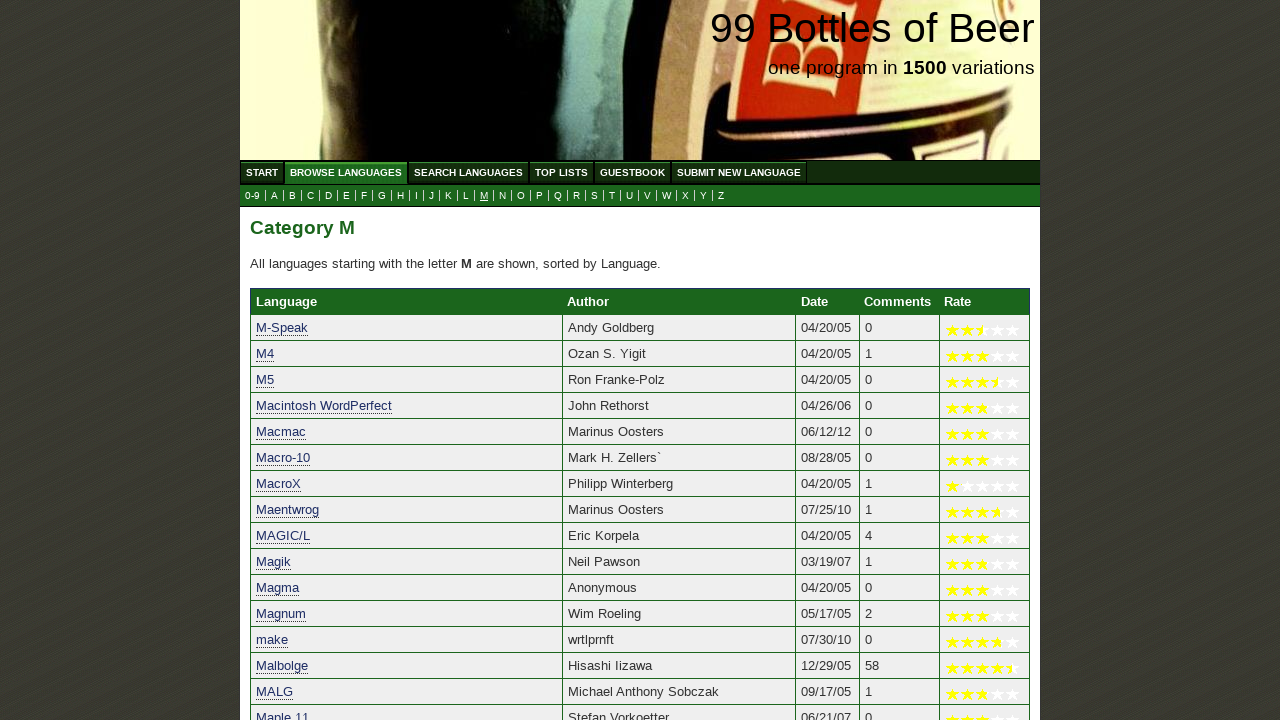